Tests a text box form by filling in Full Name, Email, Current Address, and Permanent Address fields, submitting the form, and verifying that the submitted data is displayed correctly.

Starting URL: http://demoqa.com/text-box

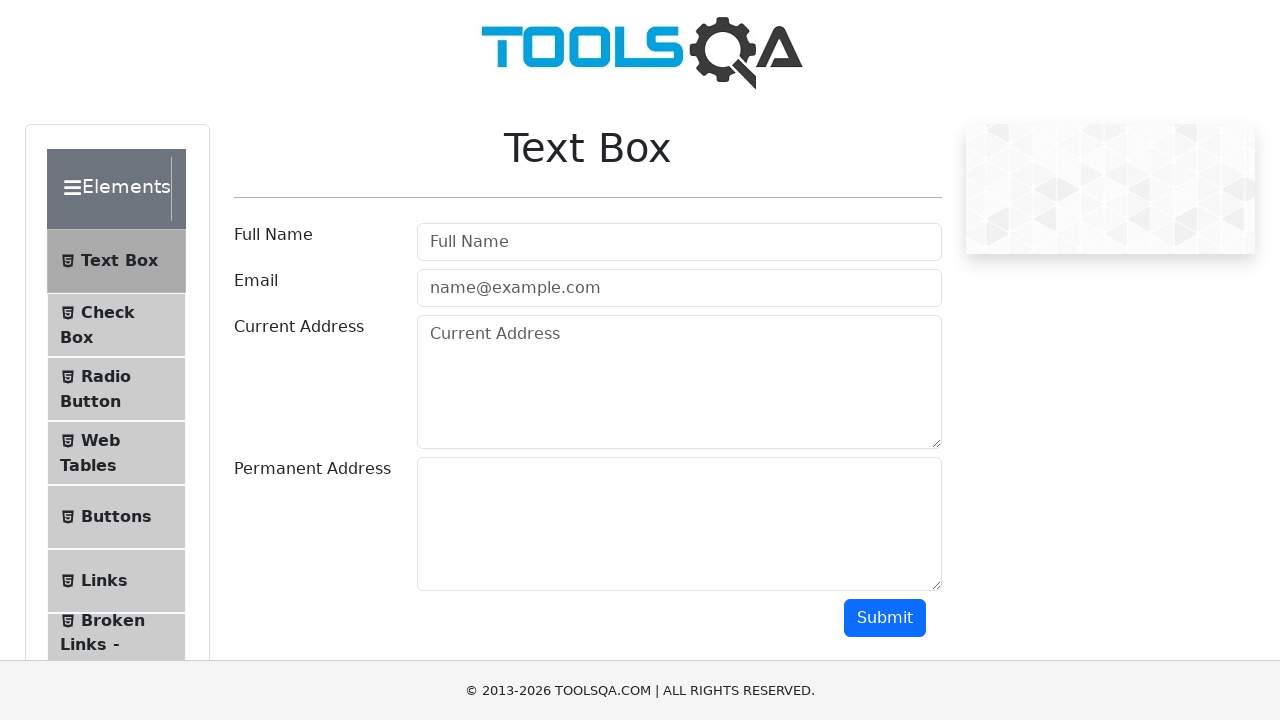

Filled Full Name field with 'Automation' on input[id='userName'][type='text']
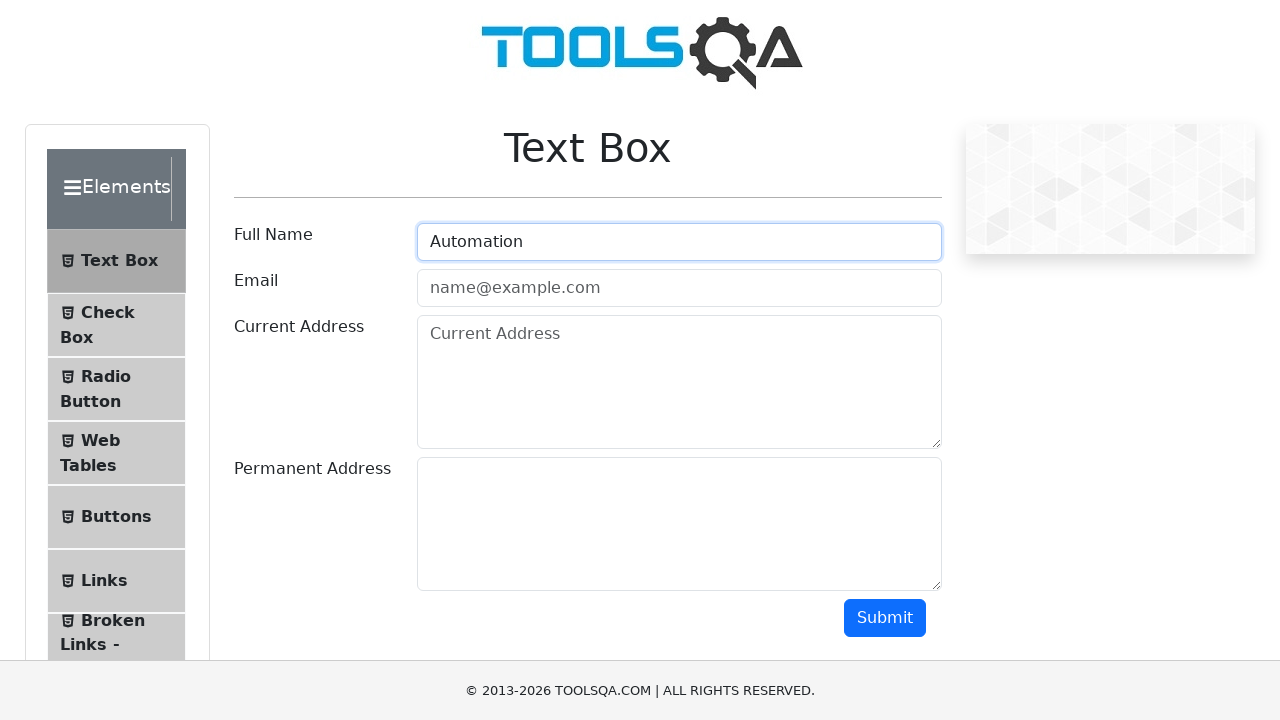

Filled Email field with 'Testing@gmail.com' on input[id='userEmail']
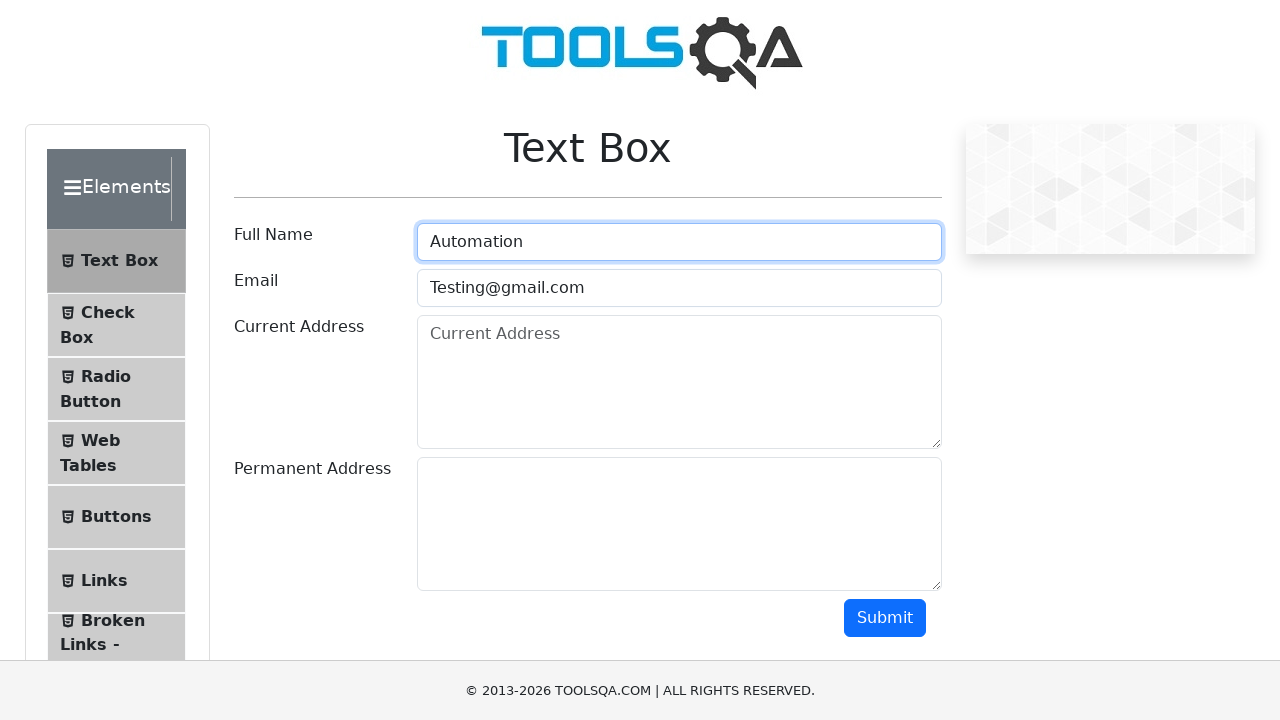

Filled Current Address field with 'Testing Current Address' on textarea[id='currentAddress']
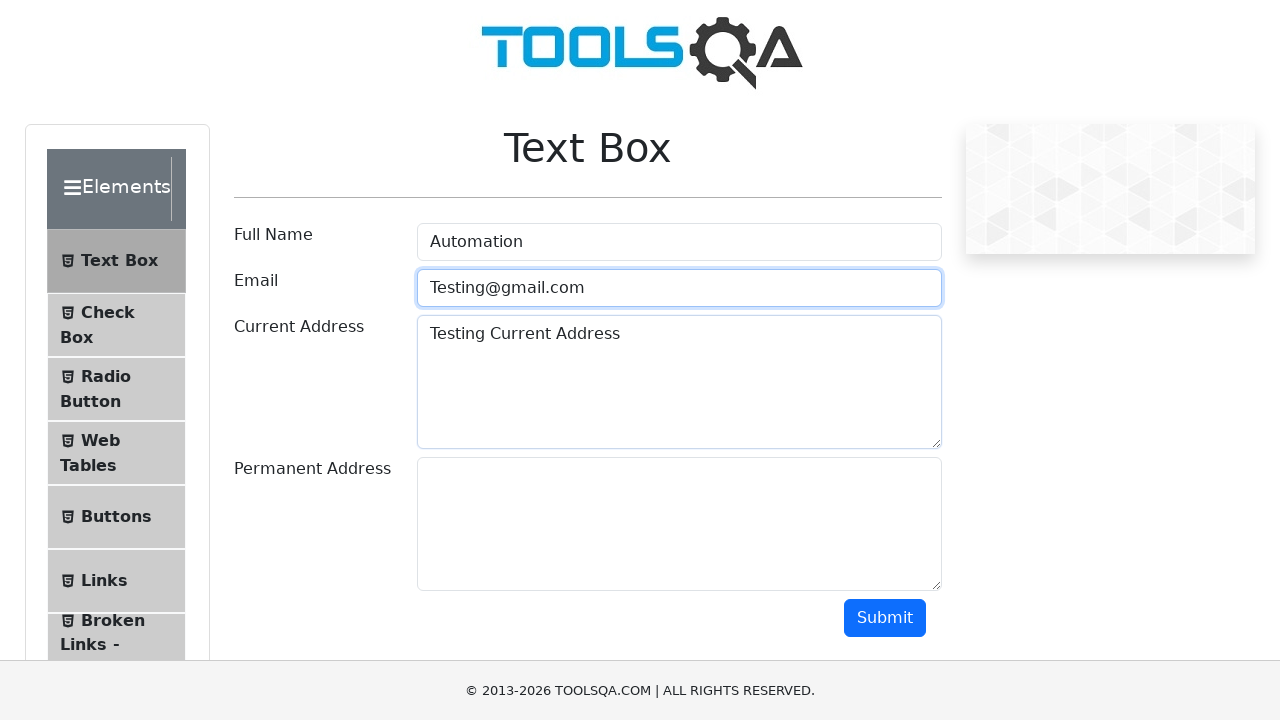

Filled Permanent Address field with 'Testing Permanent Address' on textarea[id='permanentAddress']
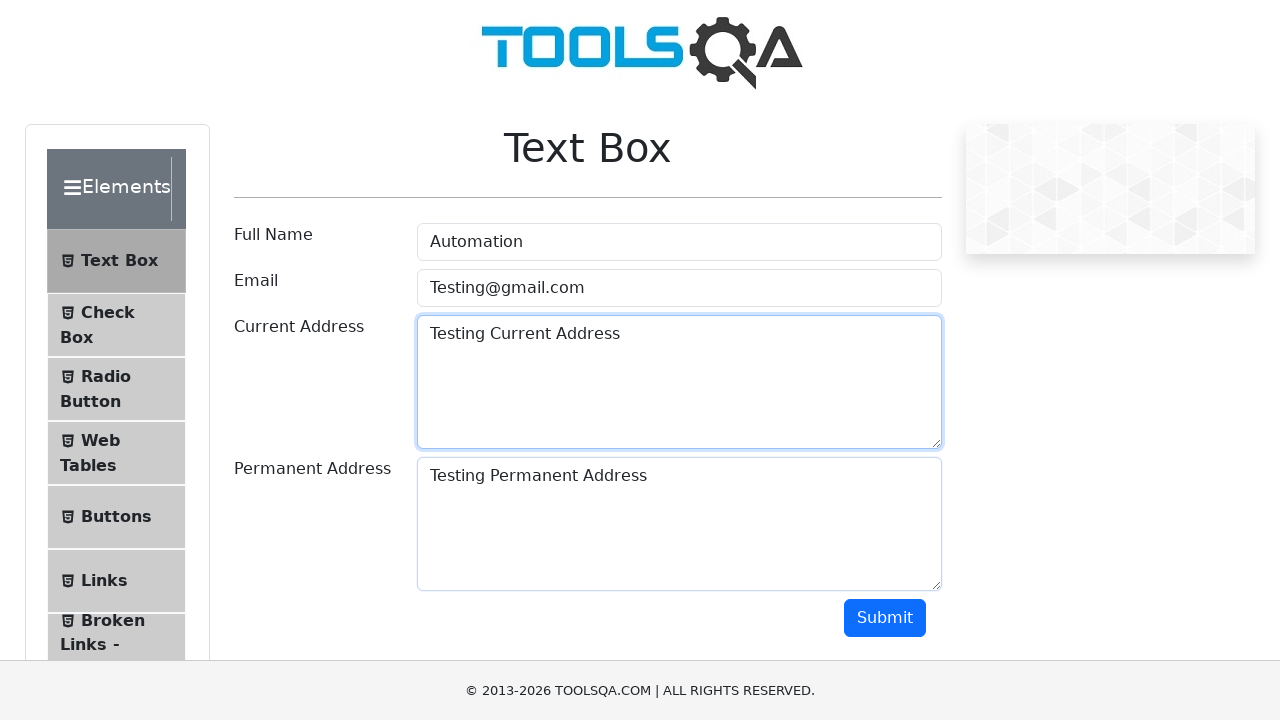

Clicked Submit button to submit the form at (885, 618) on #submit
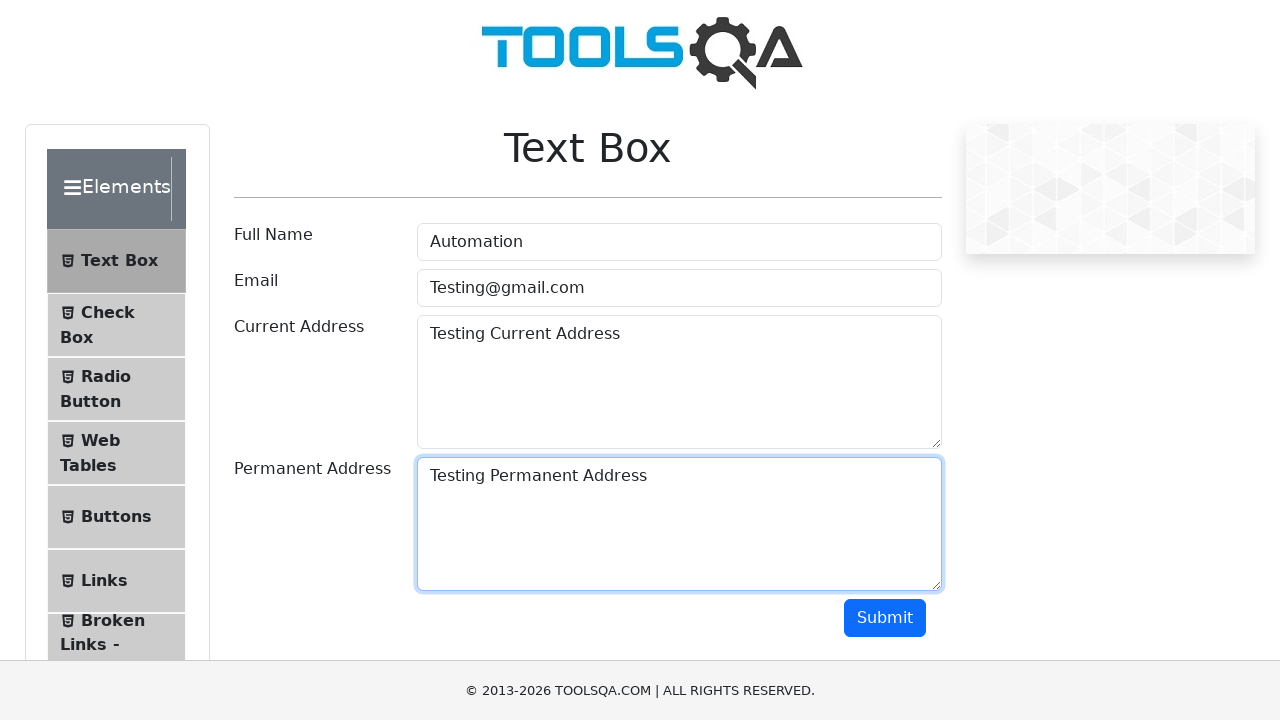

Output results loaded and visible
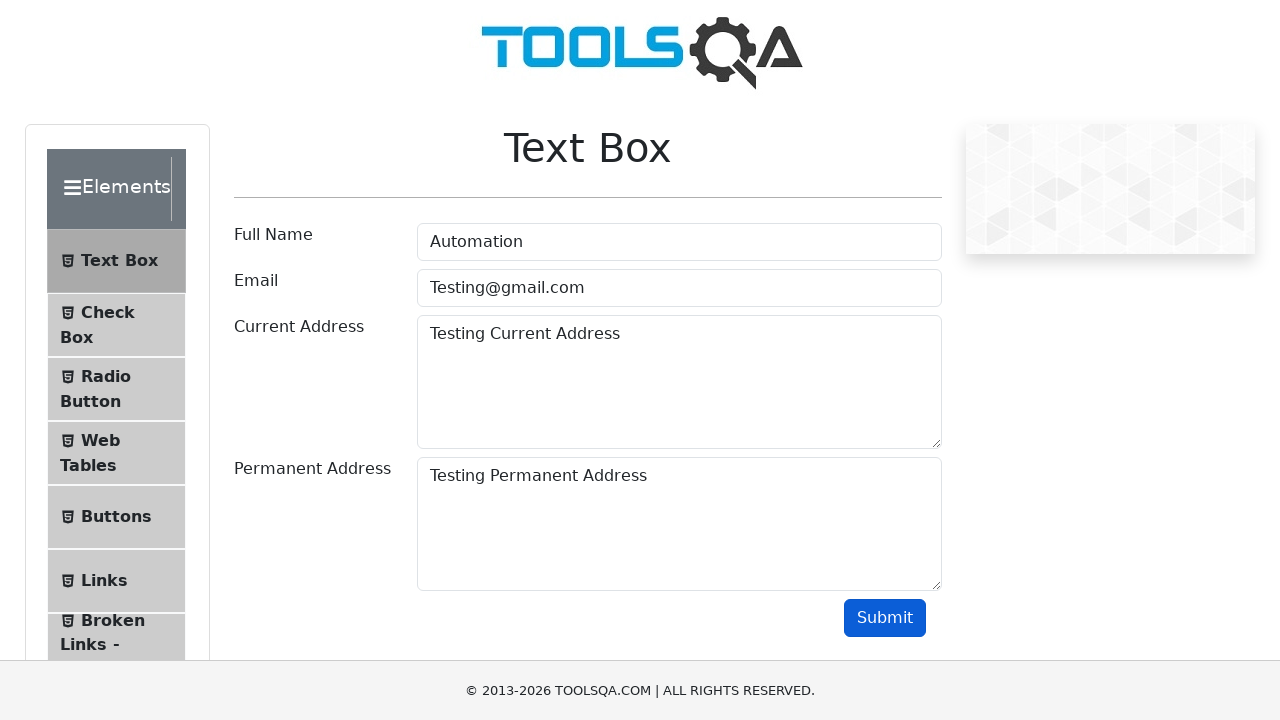

Verified Full Name field contains 'Automation'
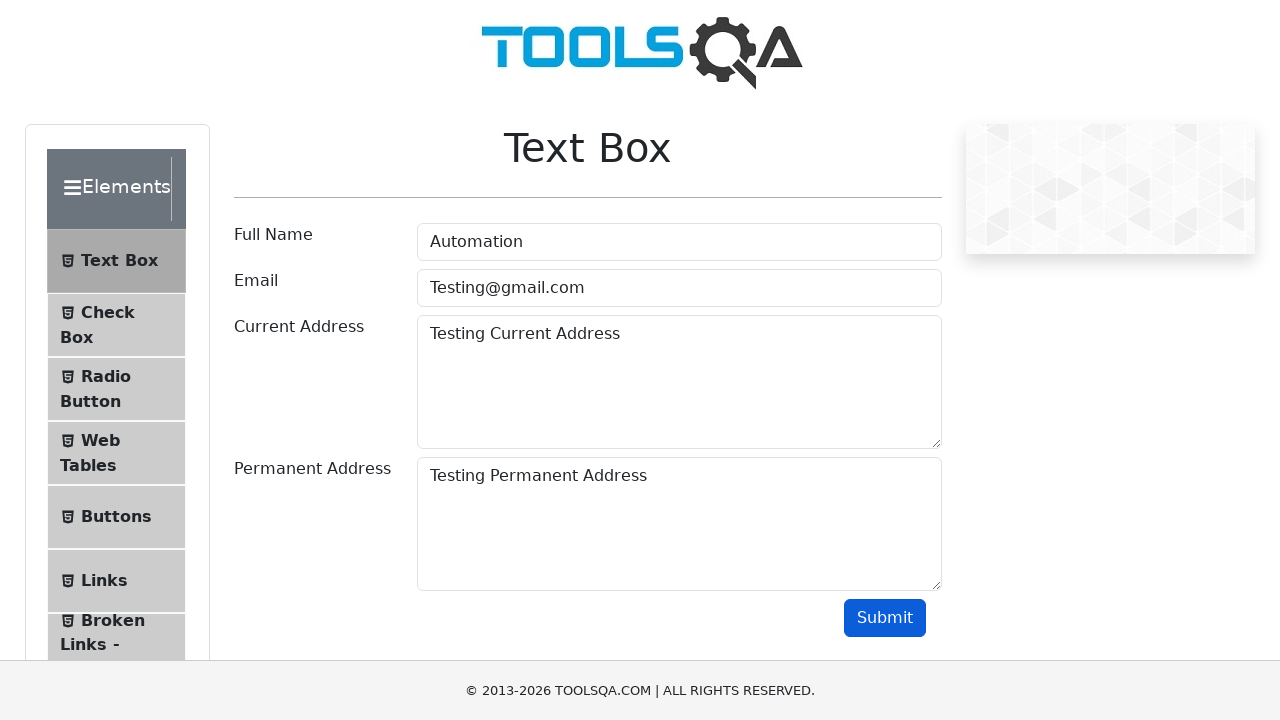

Verified Email field contains 'Testing'
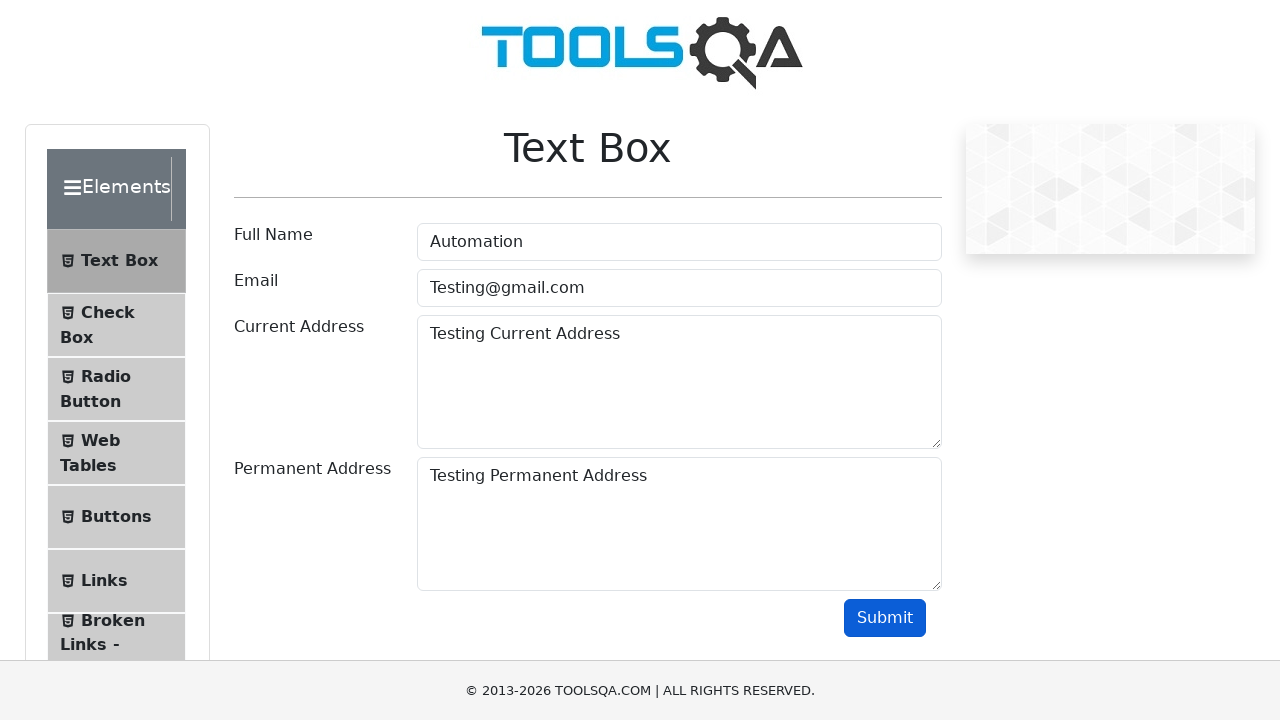

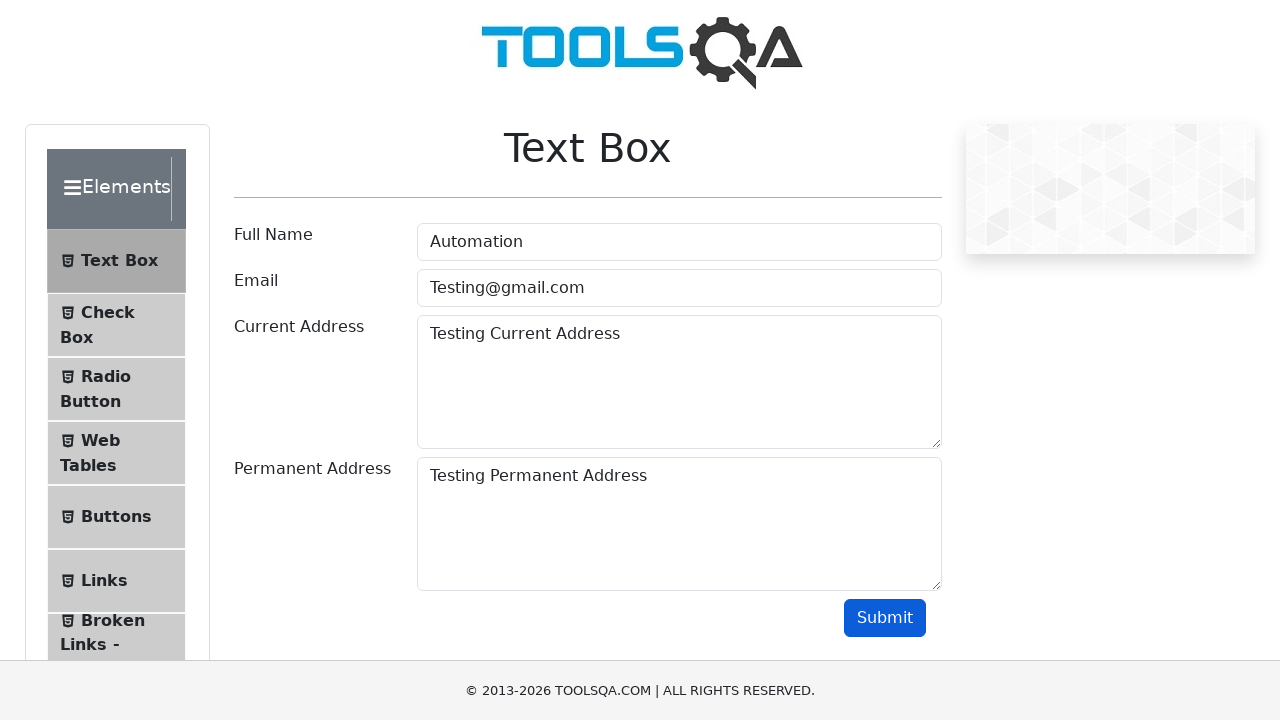